Tests autocomplete functionality by typing a search term, selecting from dropdown suggestions, and verifying the selected value

Starting URL: https://rahulshettyacademy.com/AutomationPractice/

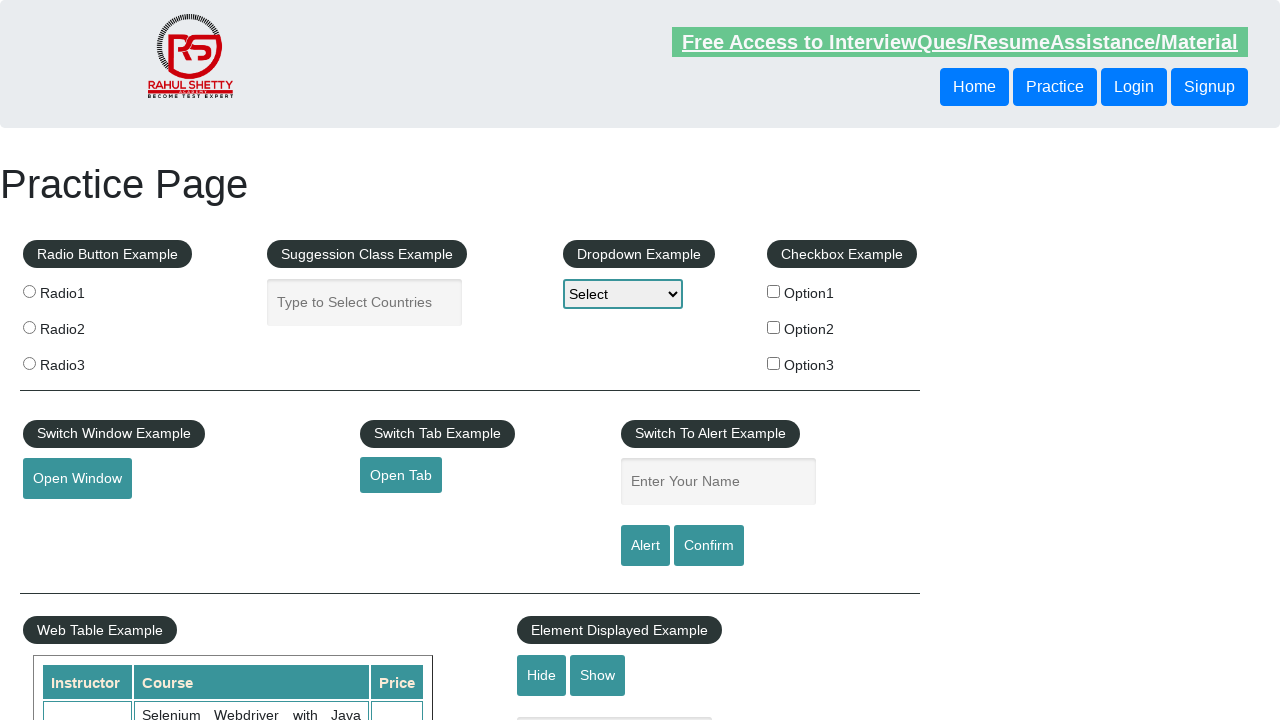

Typed 'India' in autocomplete search field on #autocomplete
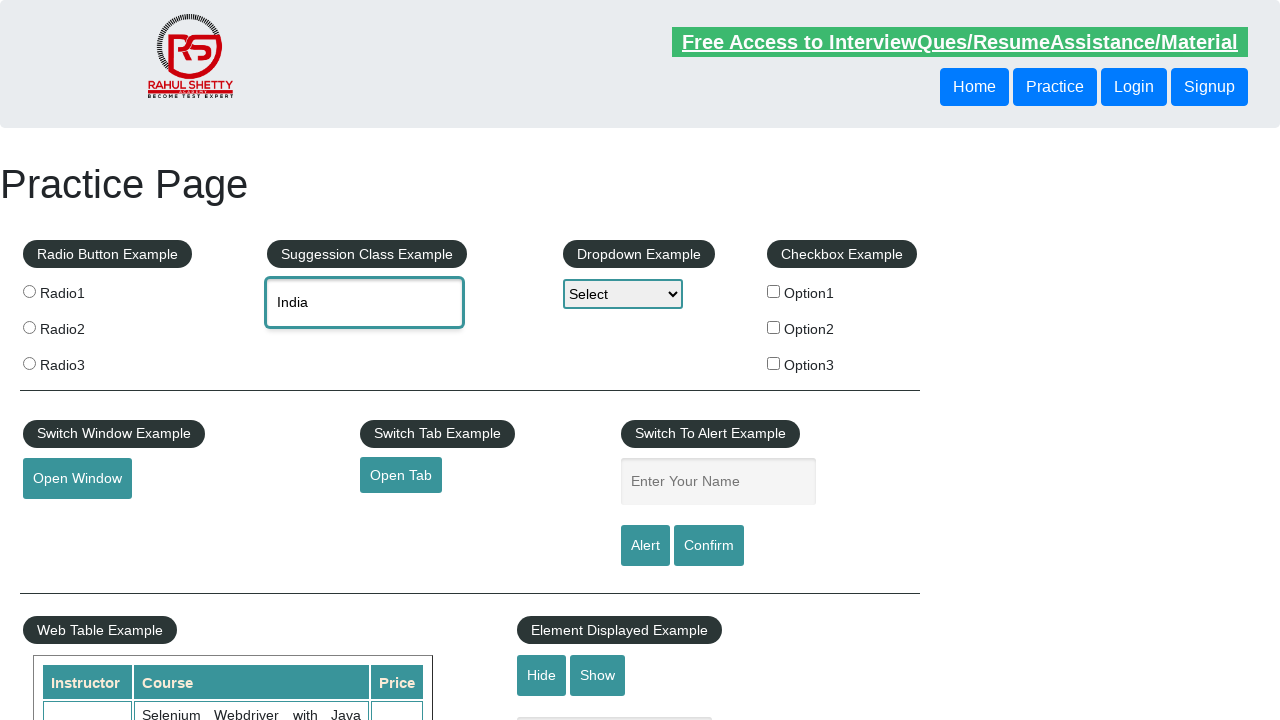

Autocomplete dropdown options appeared
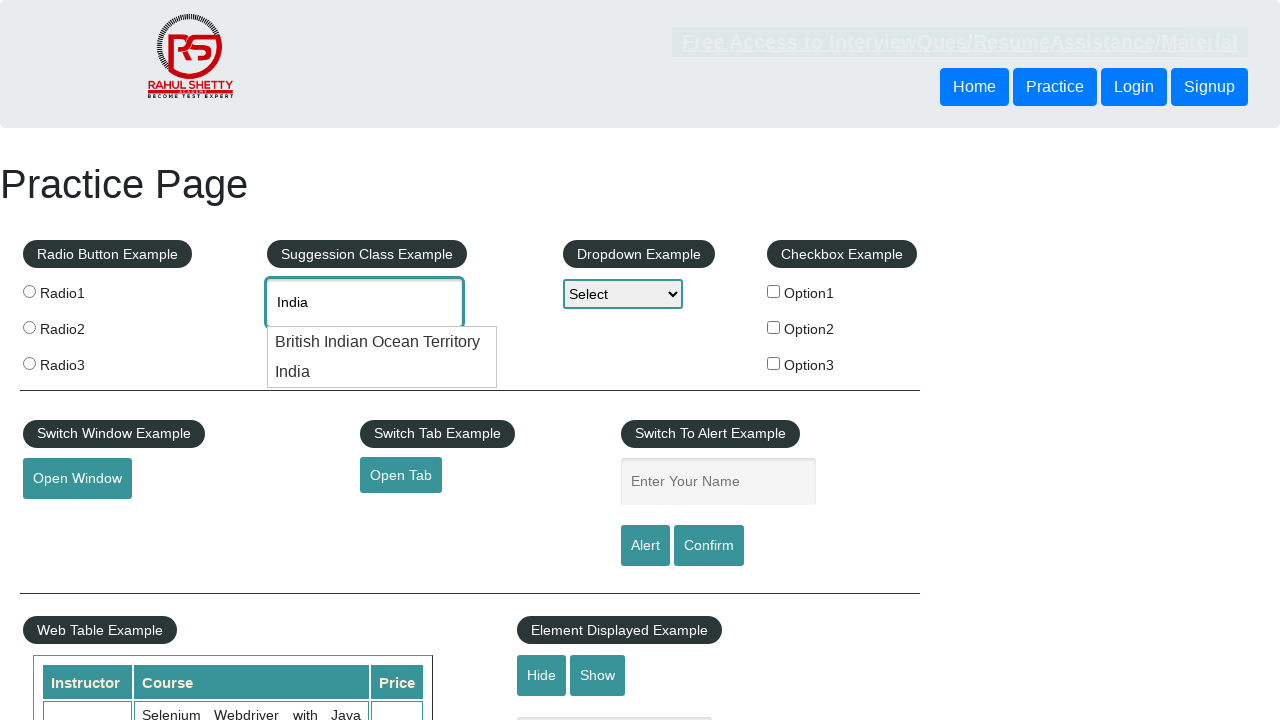

Selected 'India' from dropdown suggestions at (382, 372) on li.ui-menu-item >> nth=1
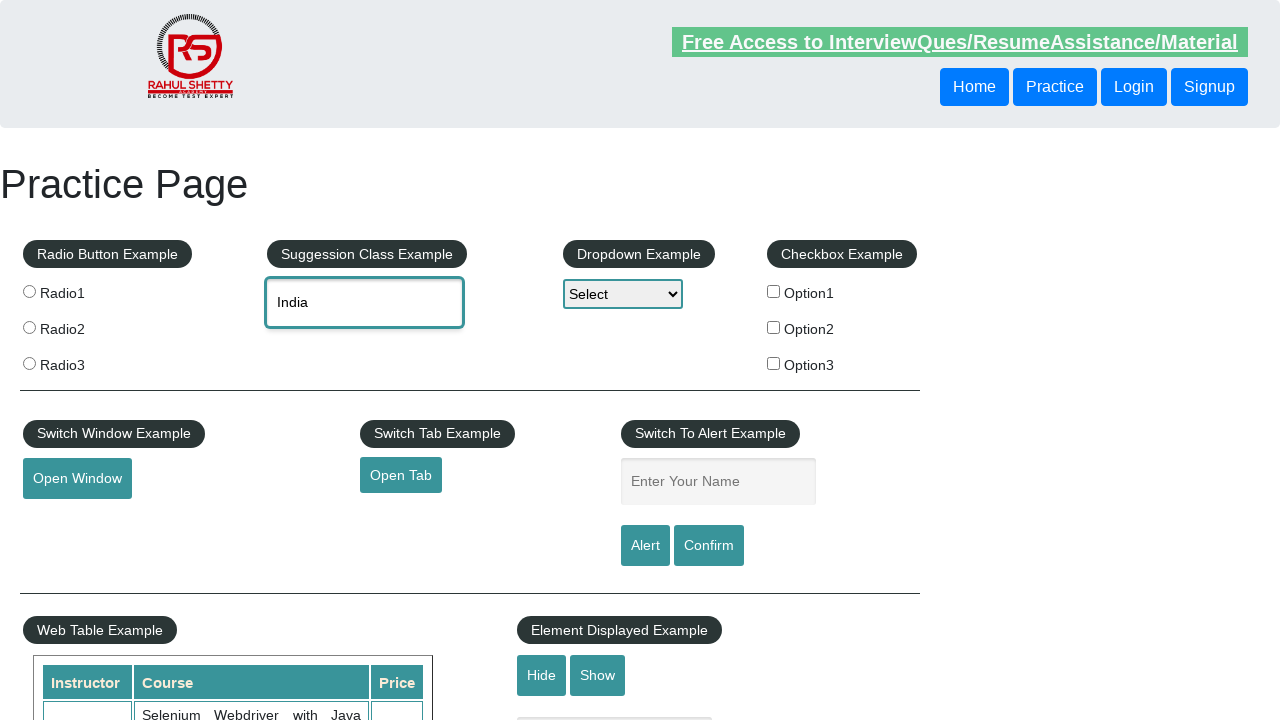

Retrieved autocomplete field value for verification
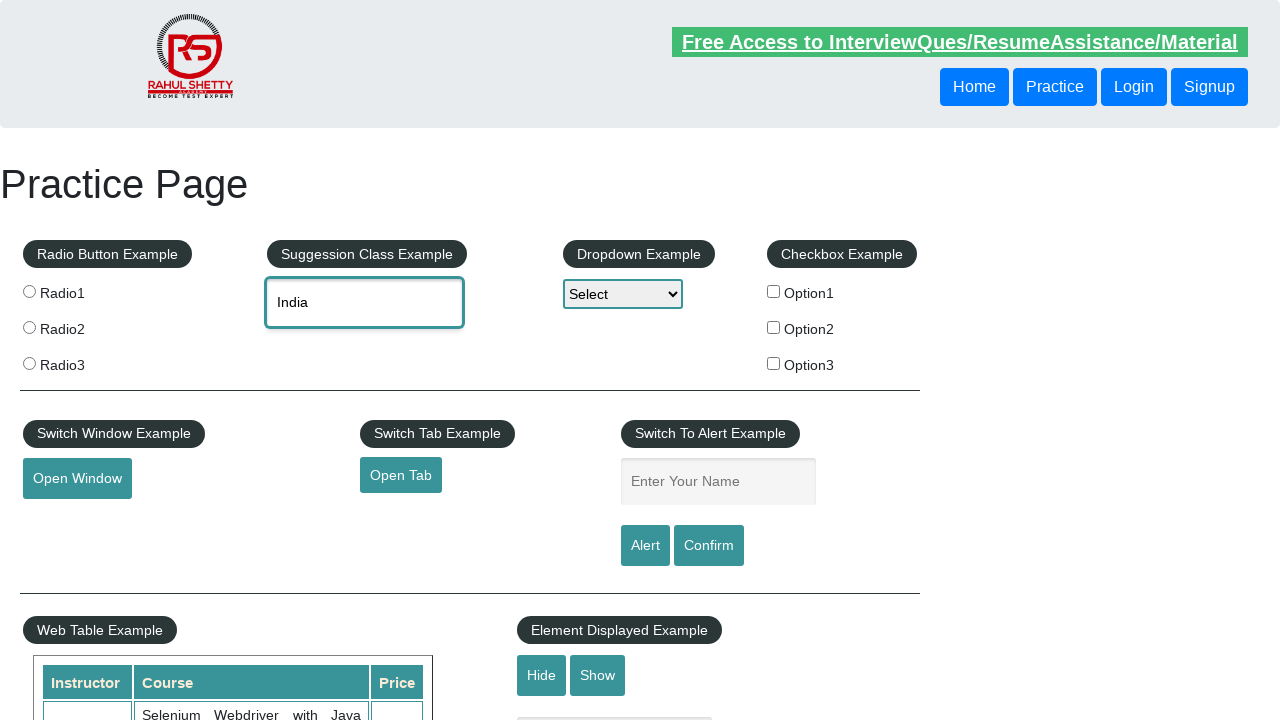

Verified that 'India' was correctly selected and displayed in autocomplete field
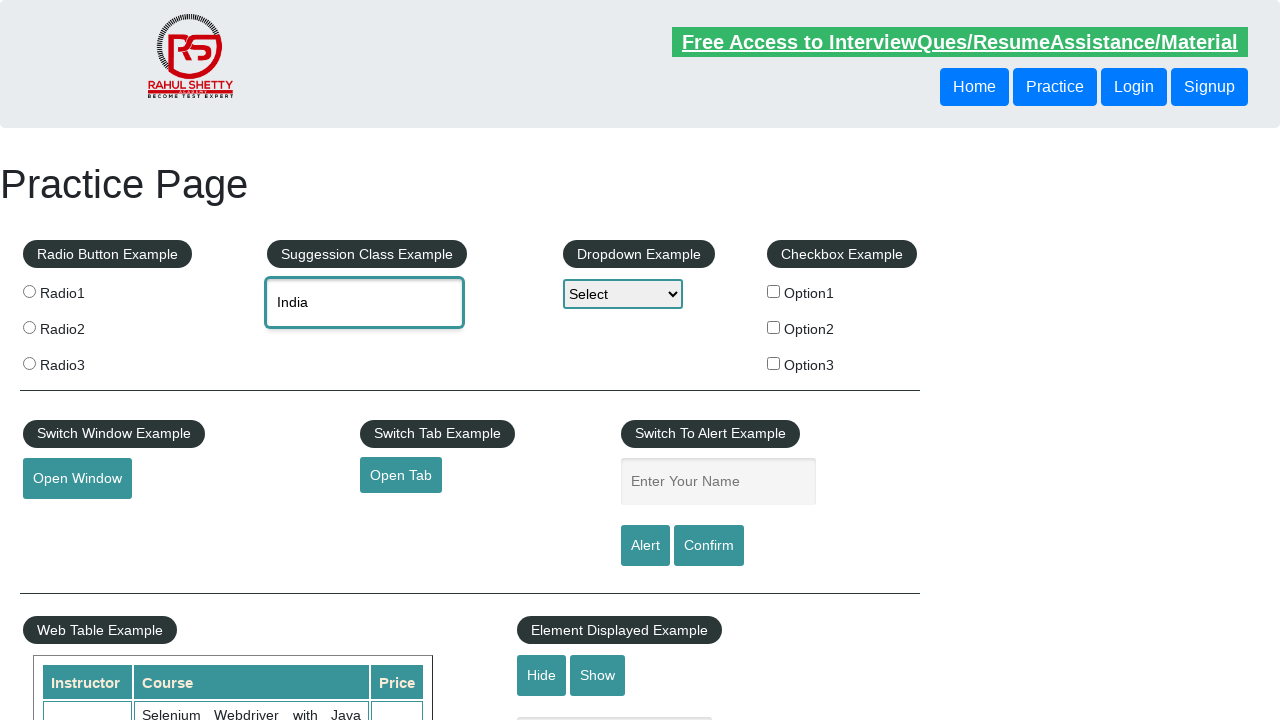

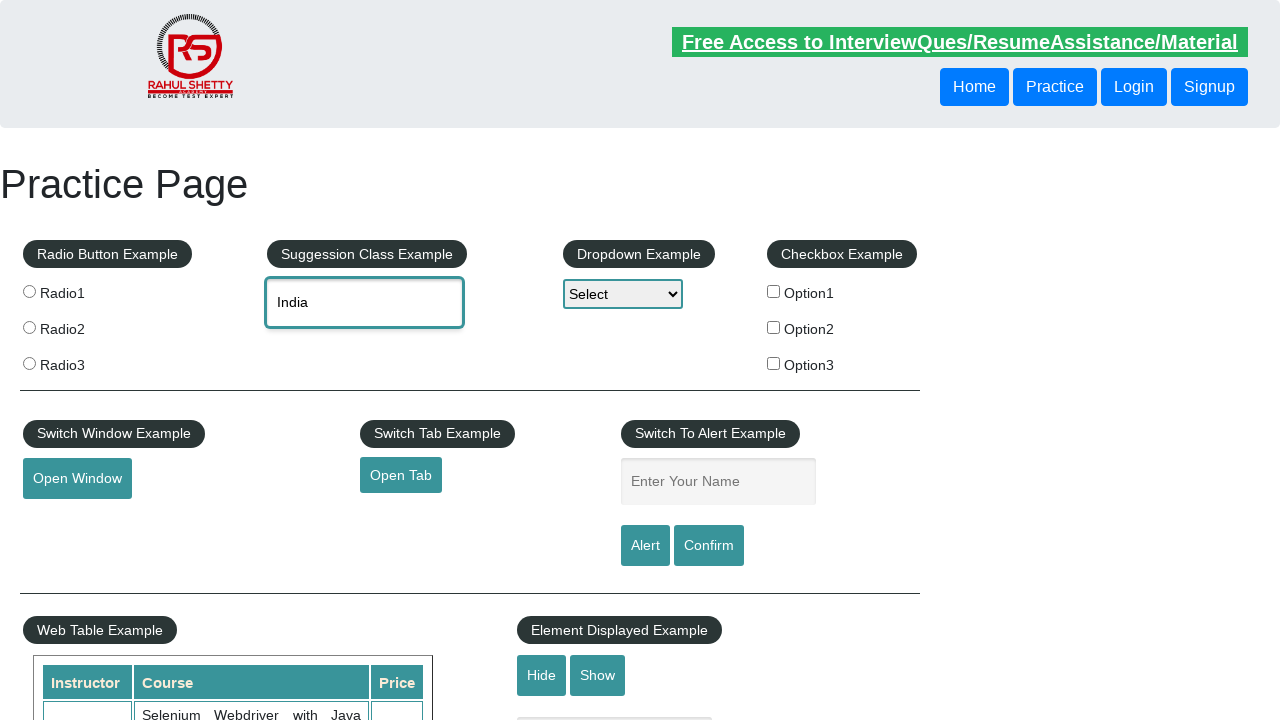